Tests browser alert functionality by clicking the alert button and verifying the alert message.

Starting URL: https://demoqa.com/alerts

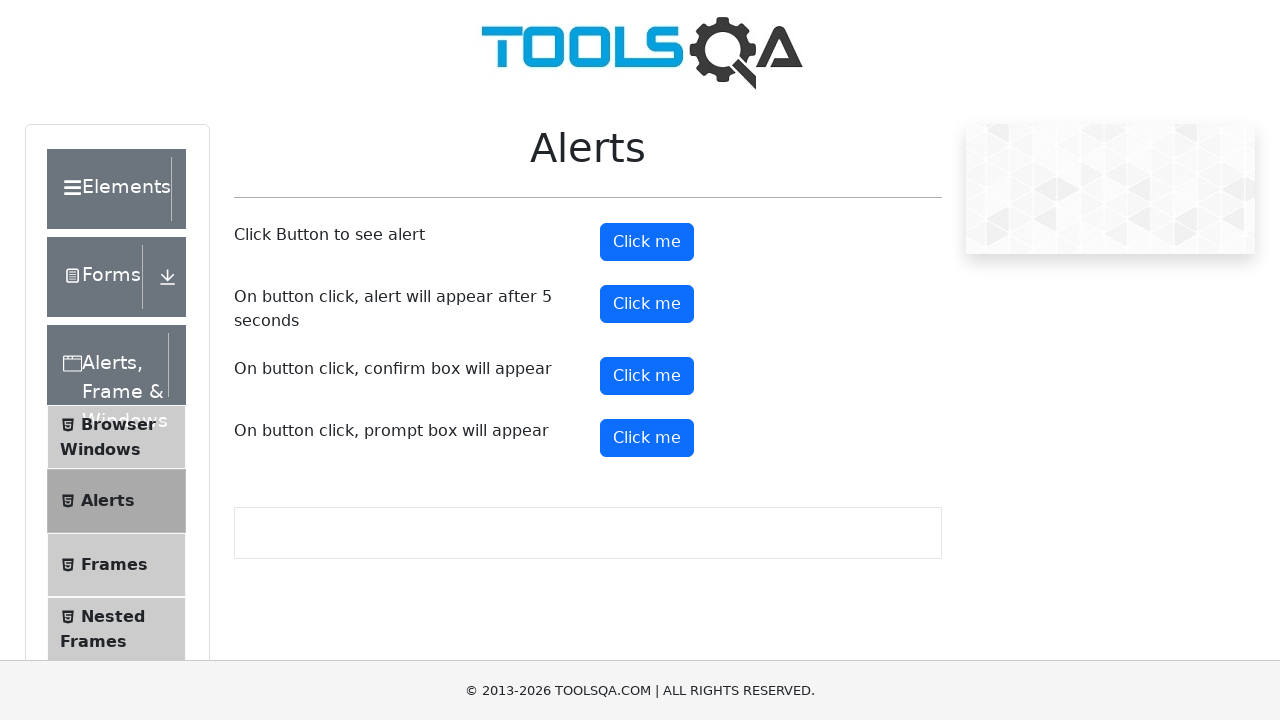

Set viewport size to 1472x842
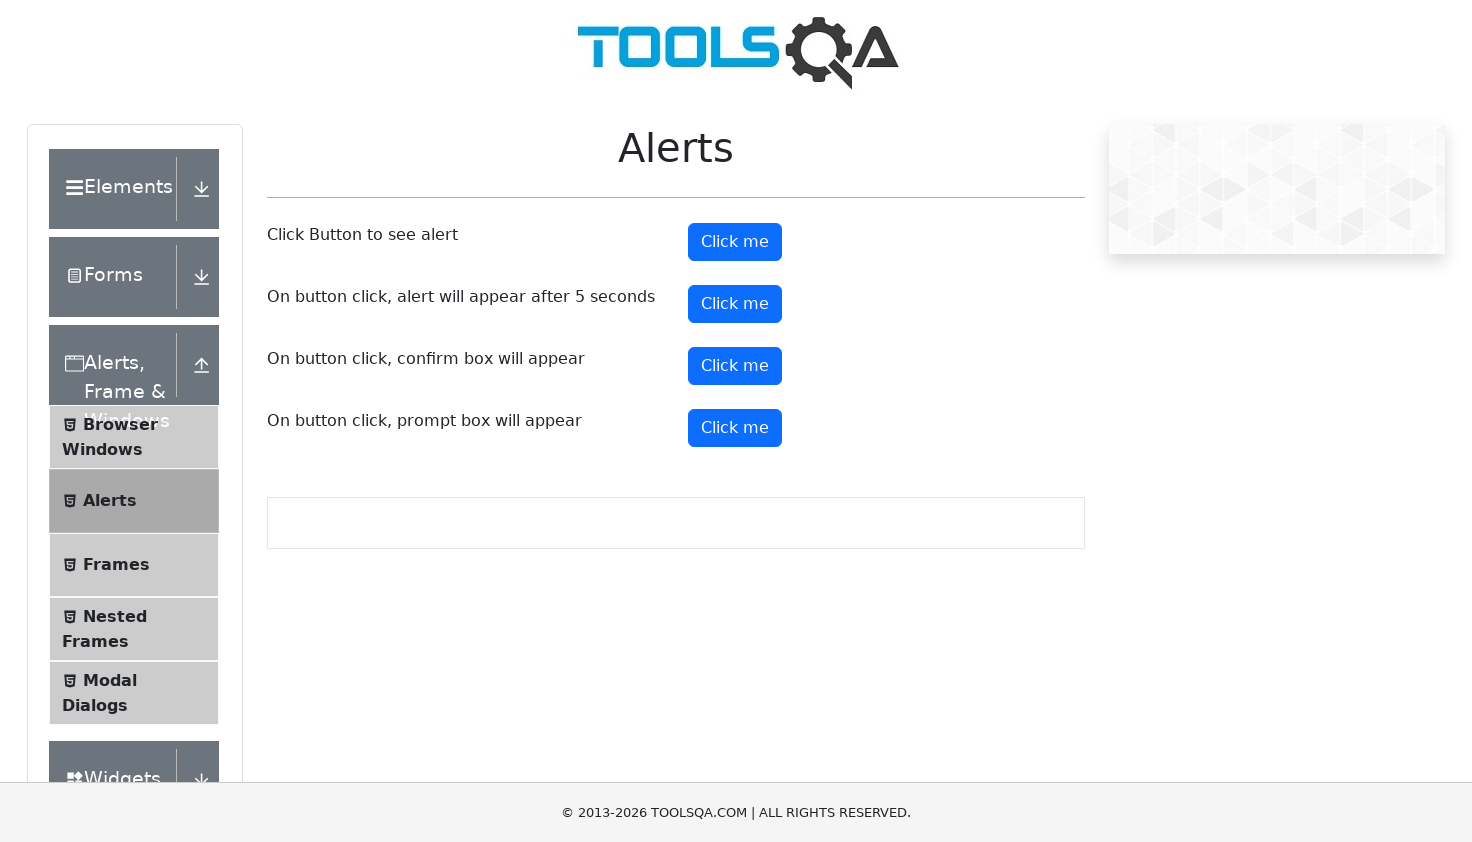

Clicked the alert button at (735, 242) on #alertButton
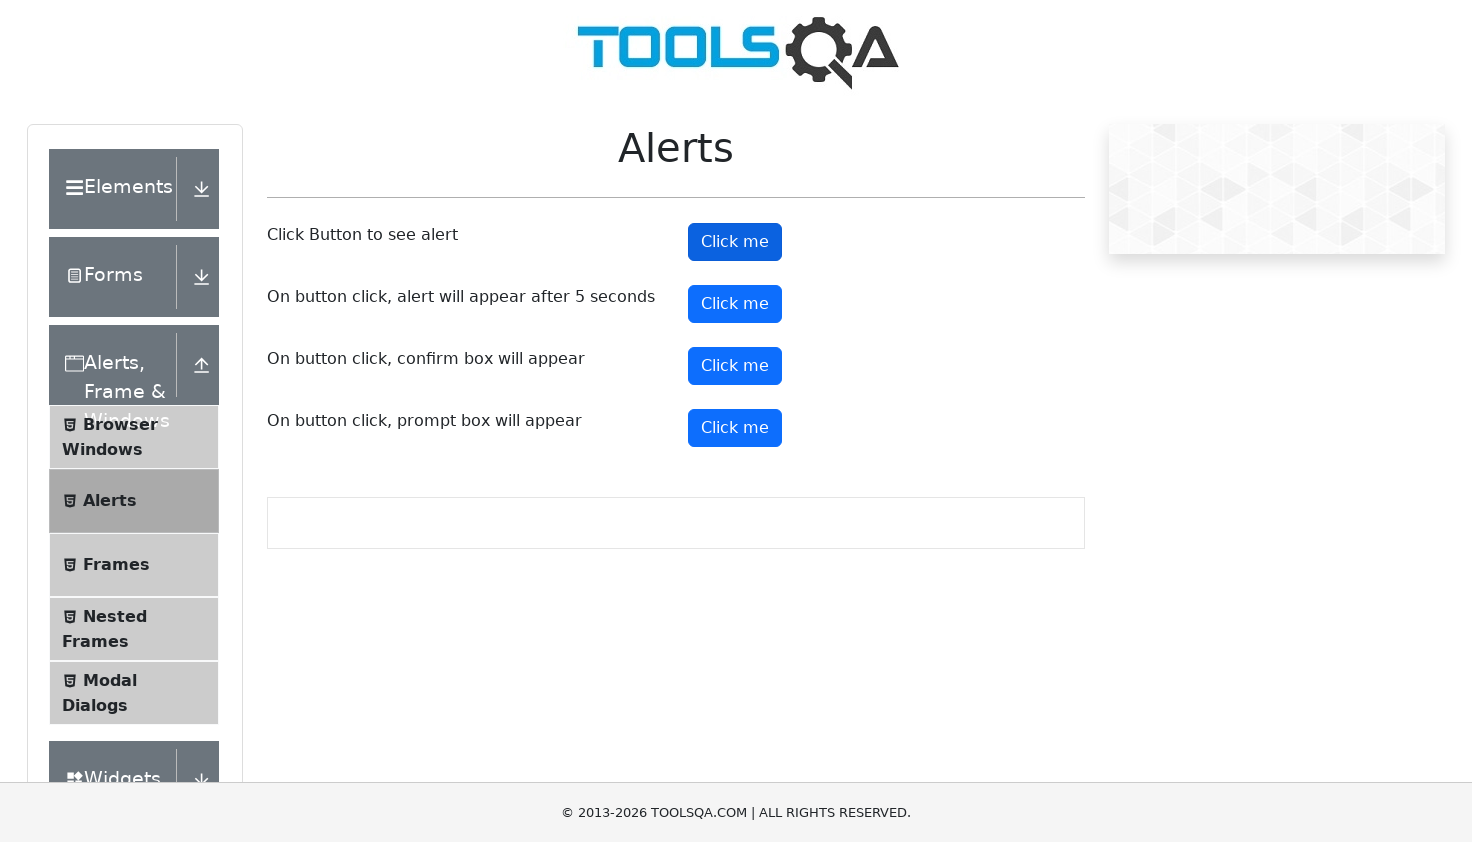

Set up dialog handler to accept alerts
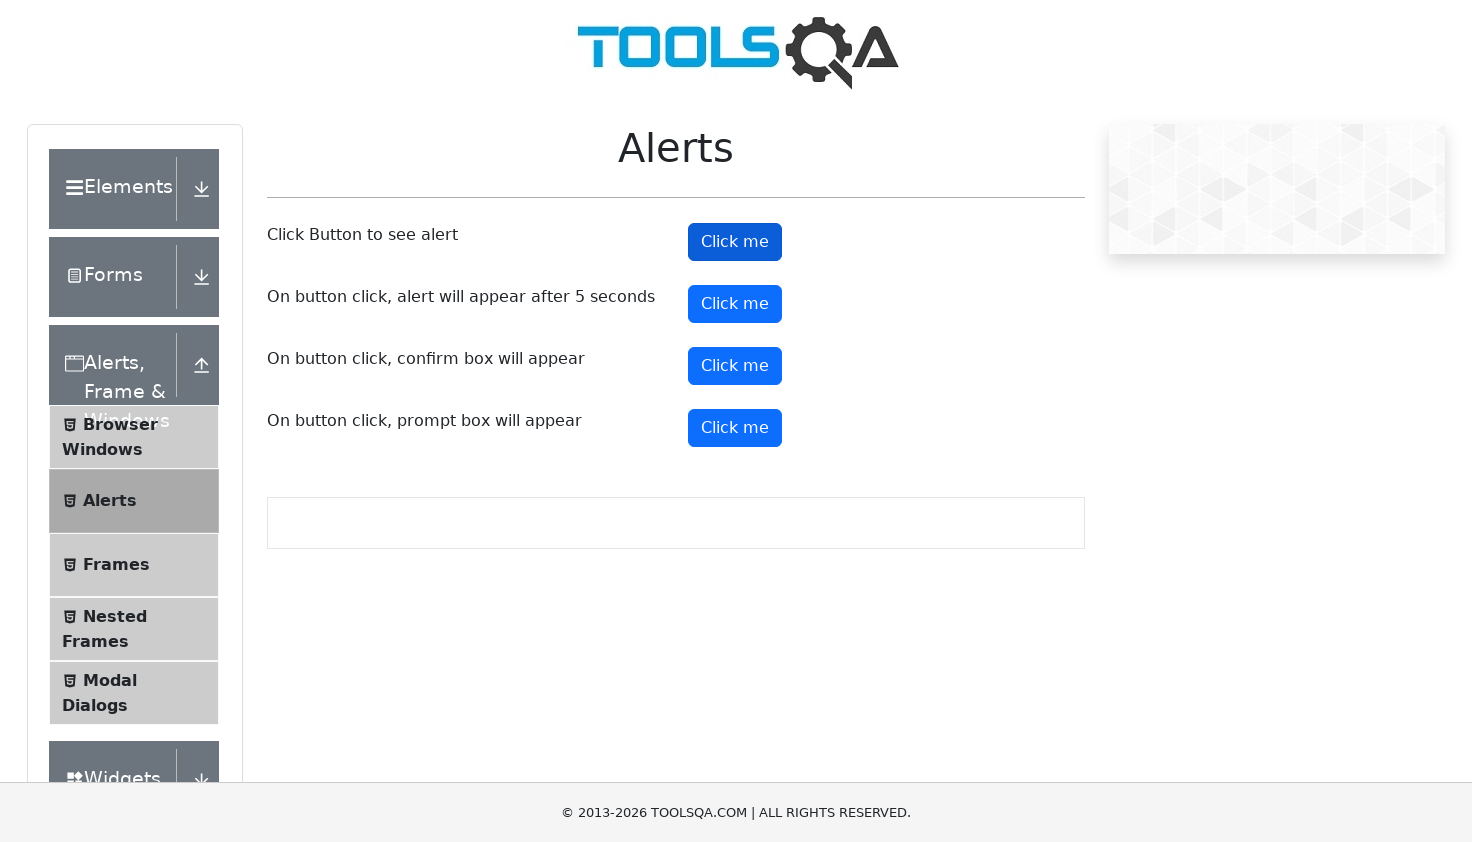

Clicked the alert button again to trigger alert handling at (735, 242) on #alertButton
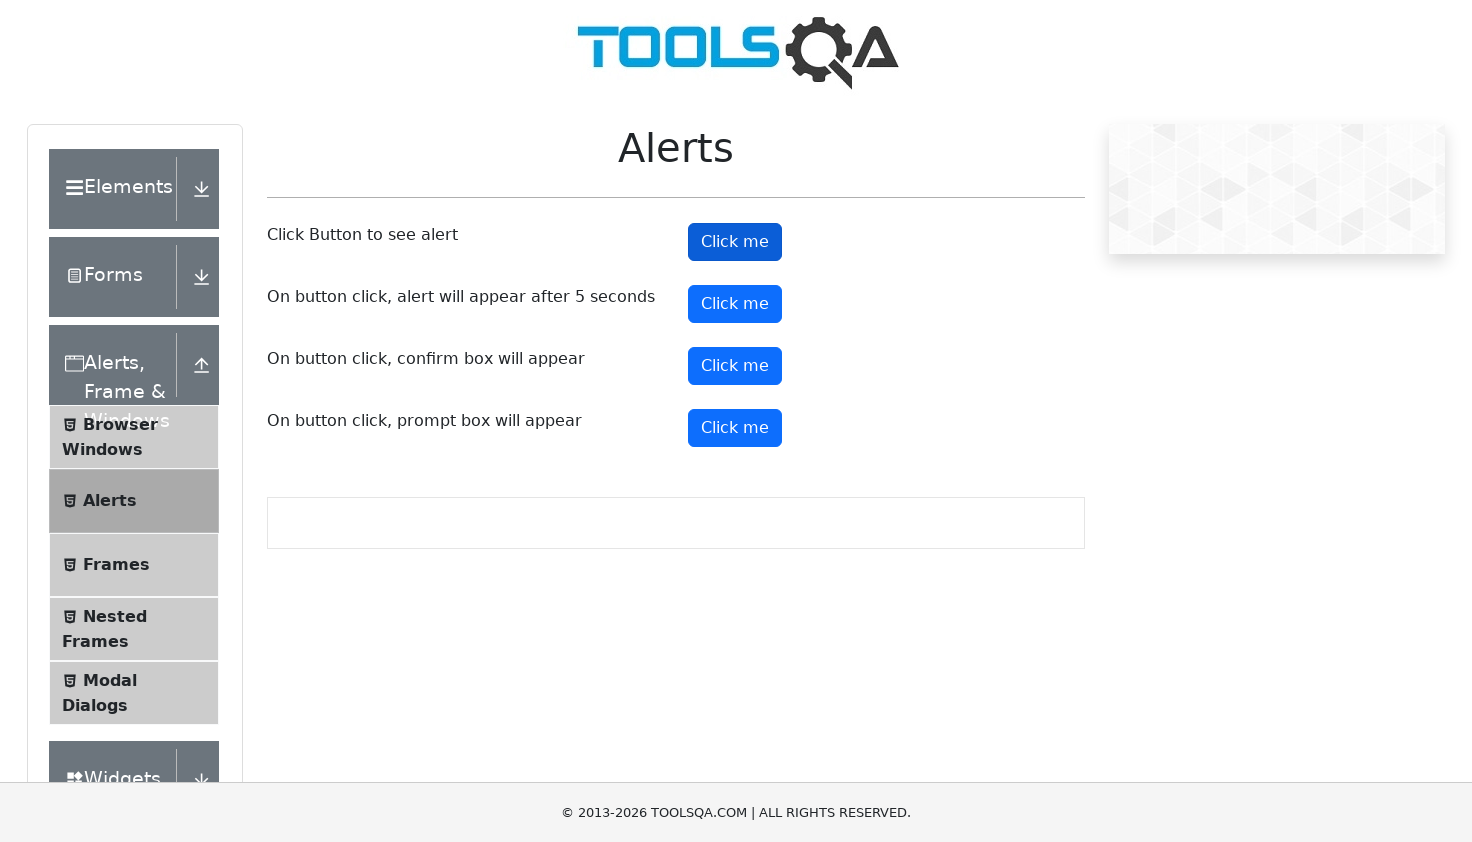

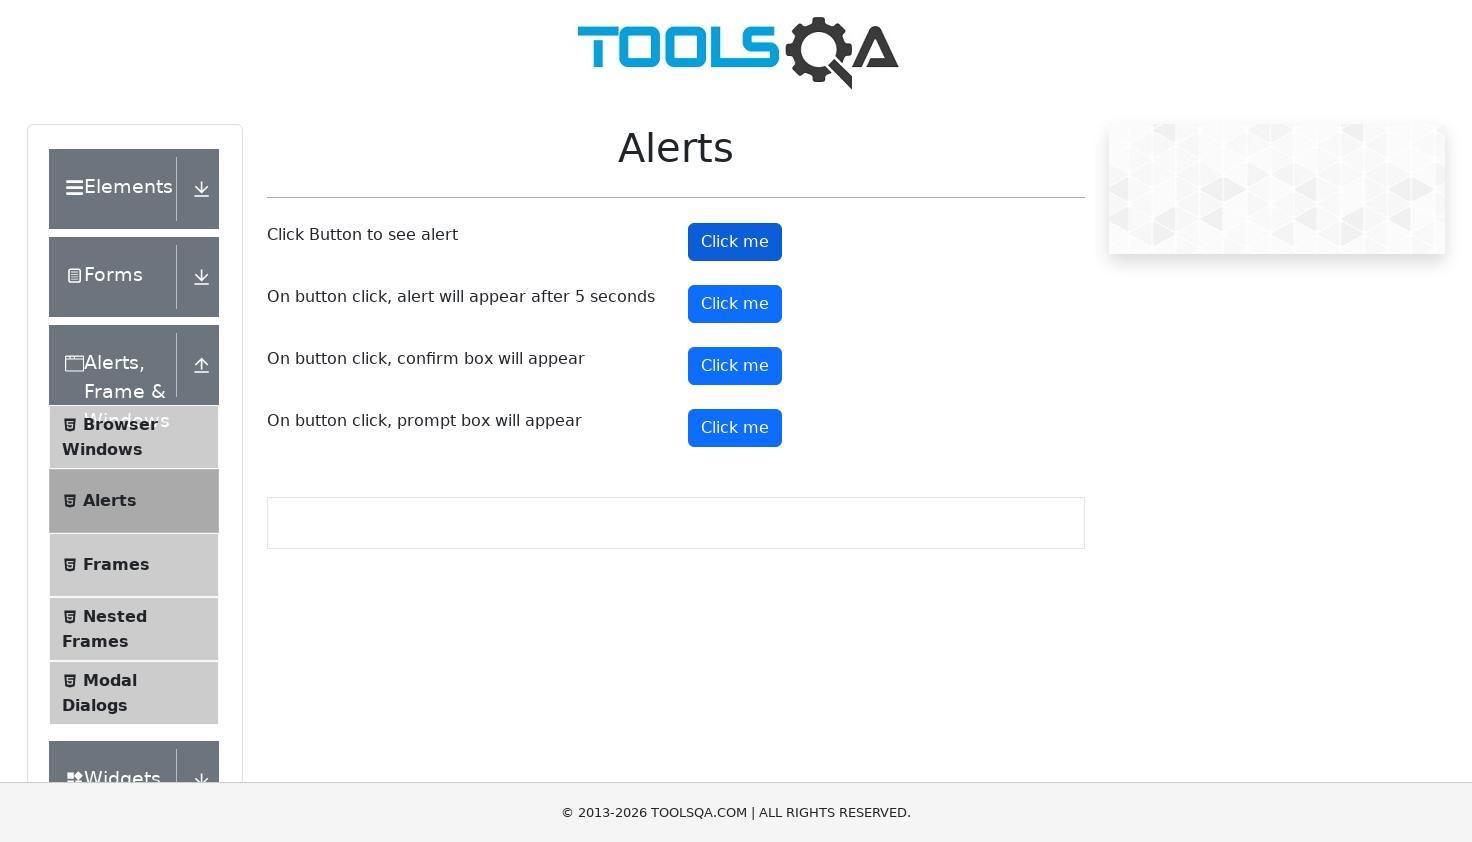